Navigates to a Korean COVID-19 dashboard website, clicks a "show more" button to reveal additional content, and then clicks on an element within a global statistics slide section.

Starting URL: https://coronaboard.kr/

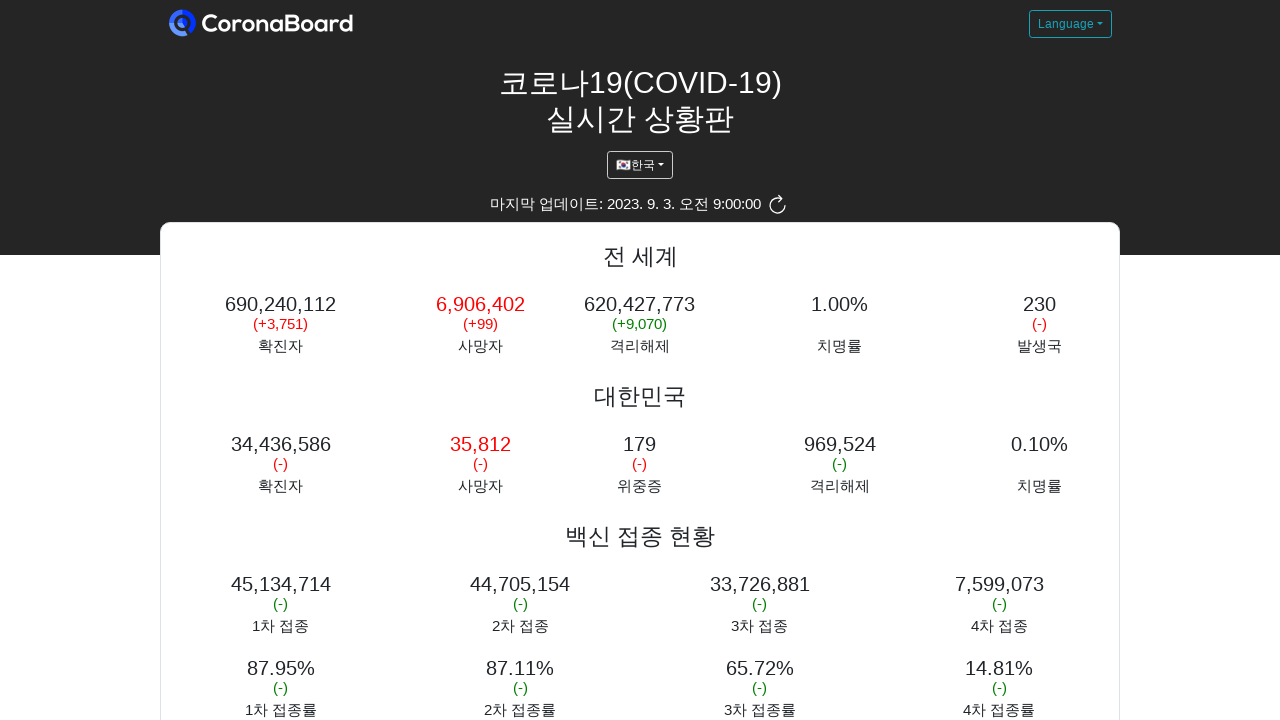

Waited for page to load (networkidle)
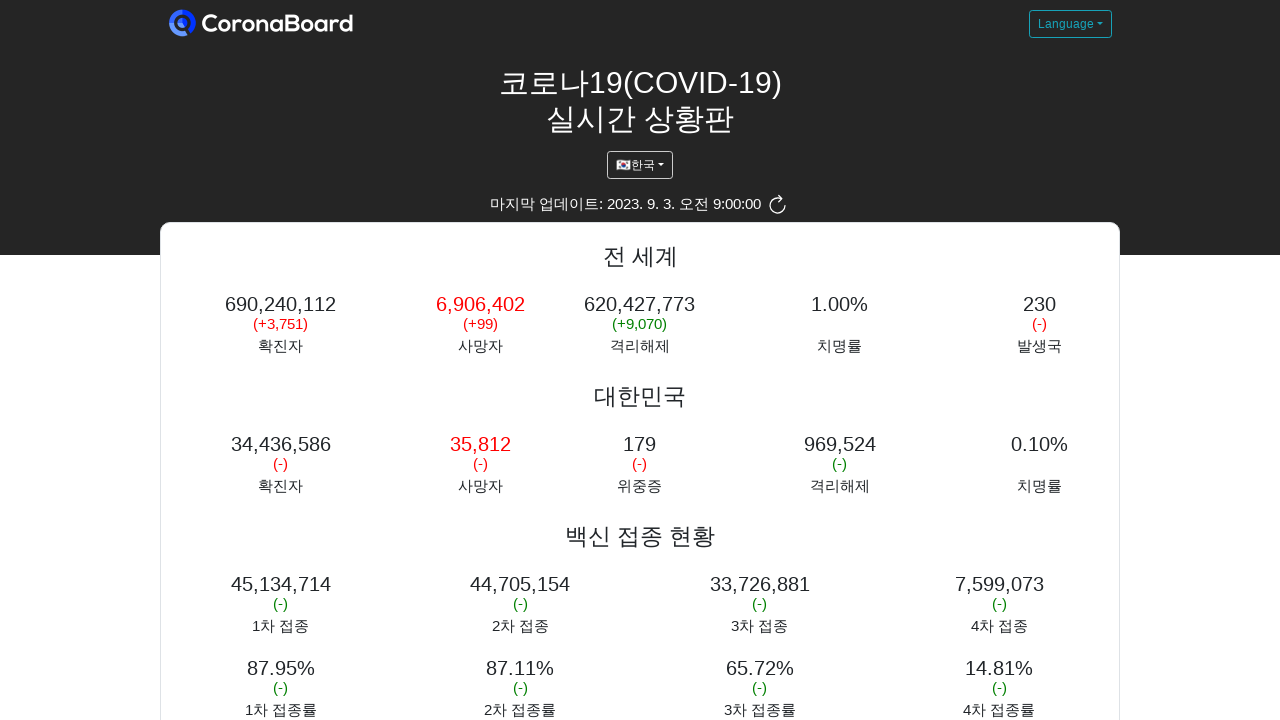

Located the show more button
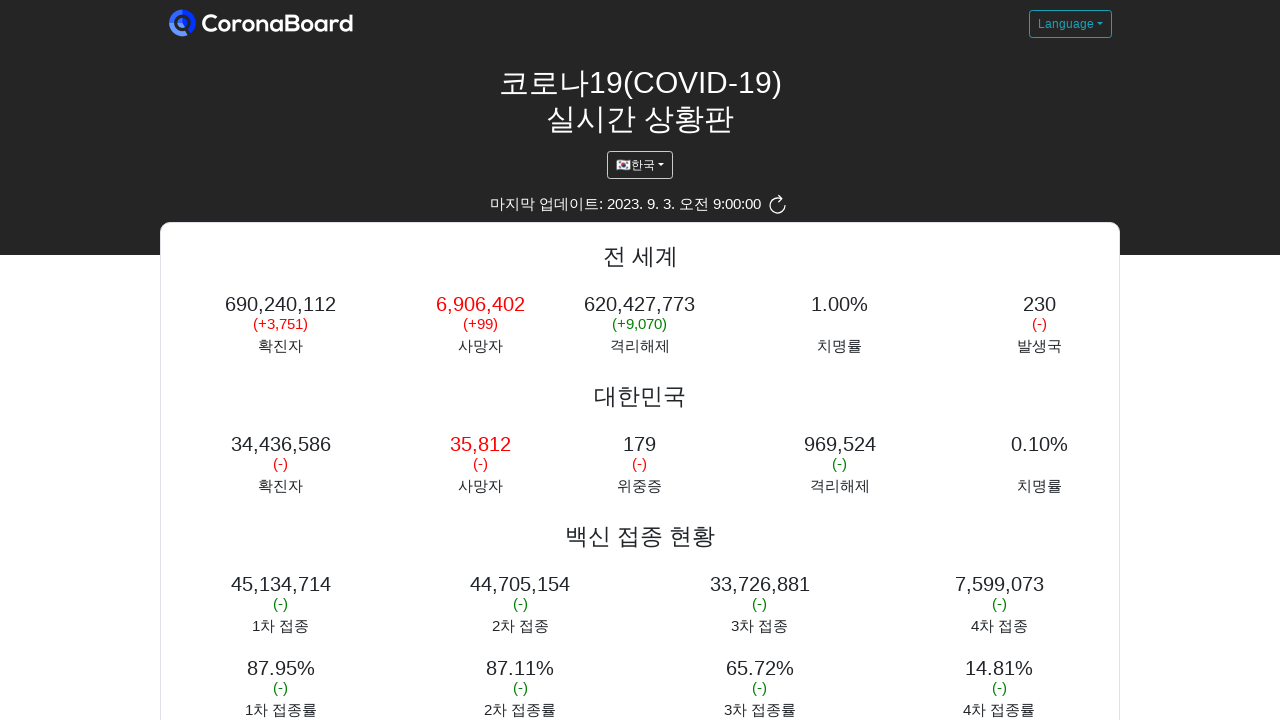

Scrolled show more button into view
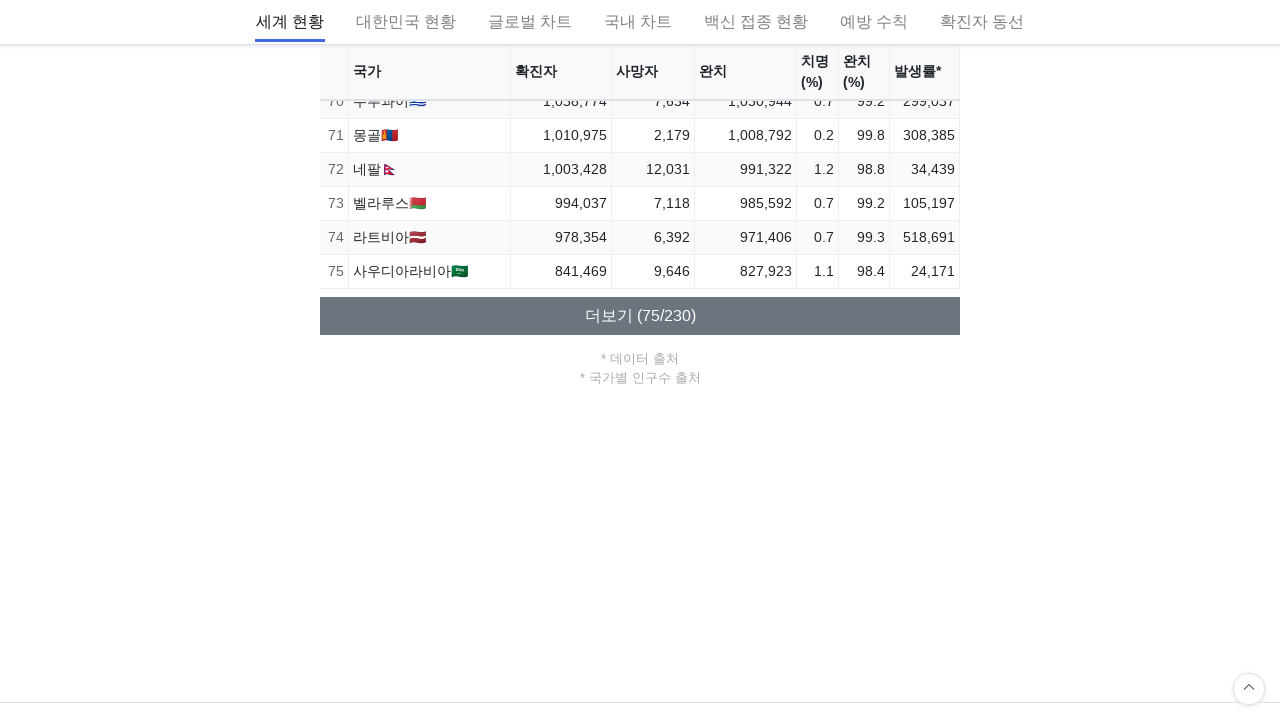

Clicked the show more button at (640, 316) on #show-more
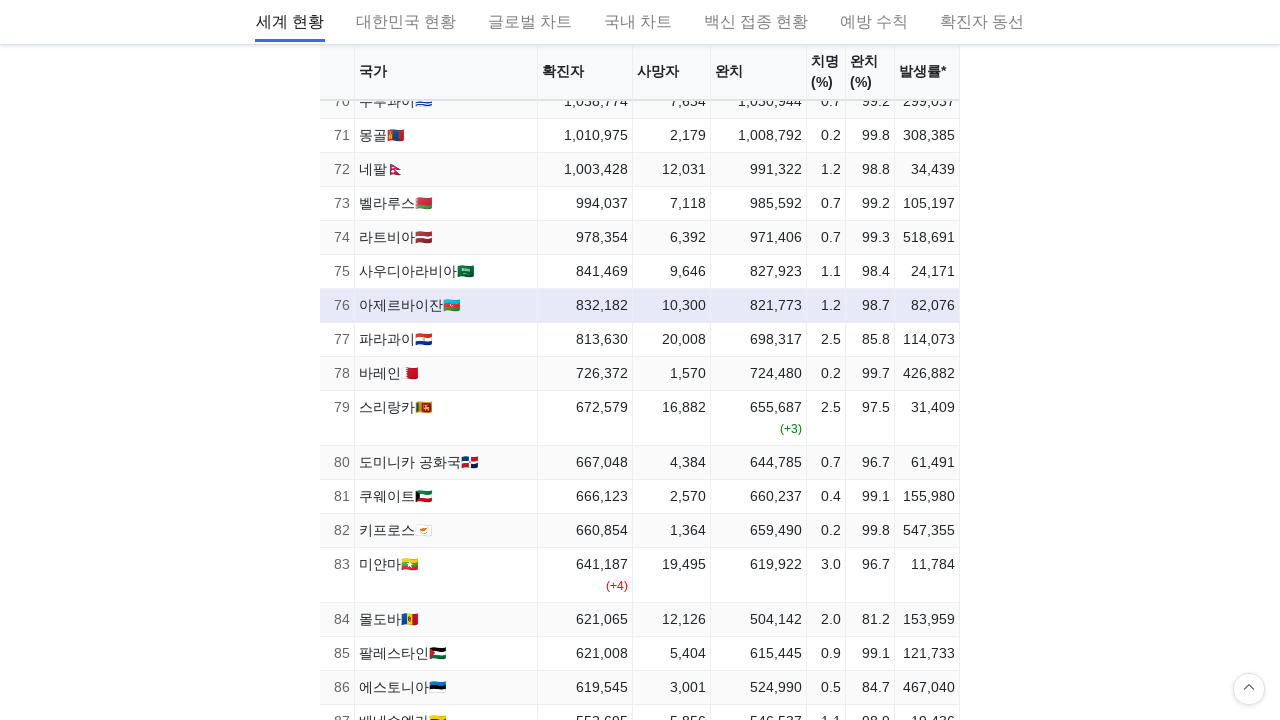

Waited 1 second for content to load after clicking show more
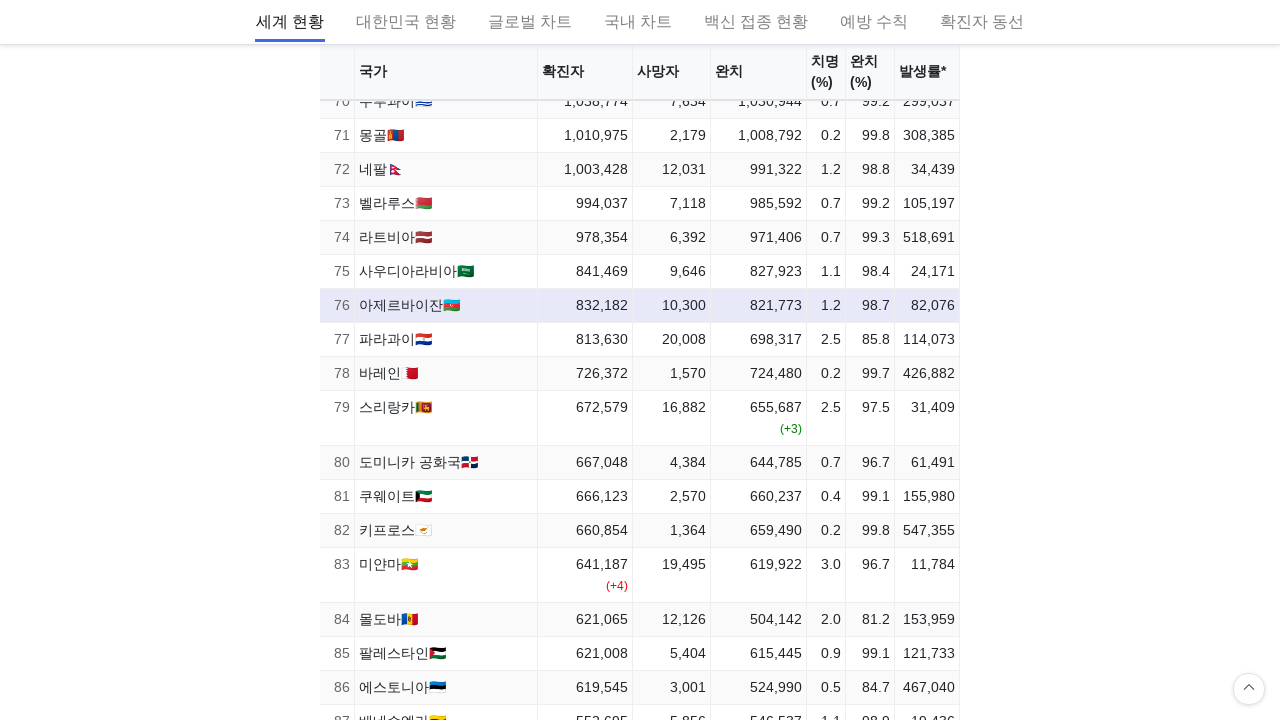

Located the global statistics slide element
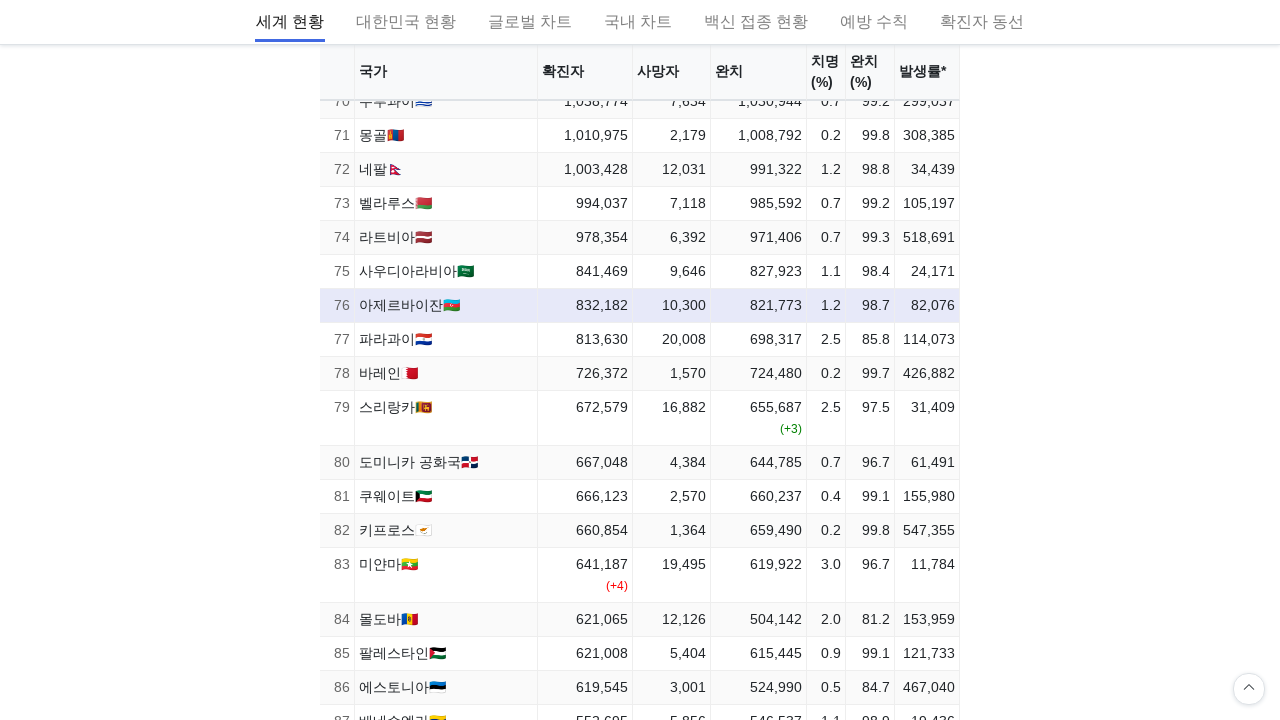

Clicked on the global statistics slide element at (677, 360) on xpath=//*[@id="global-slide"]/div/div[2]/div/div/button/div/div/div
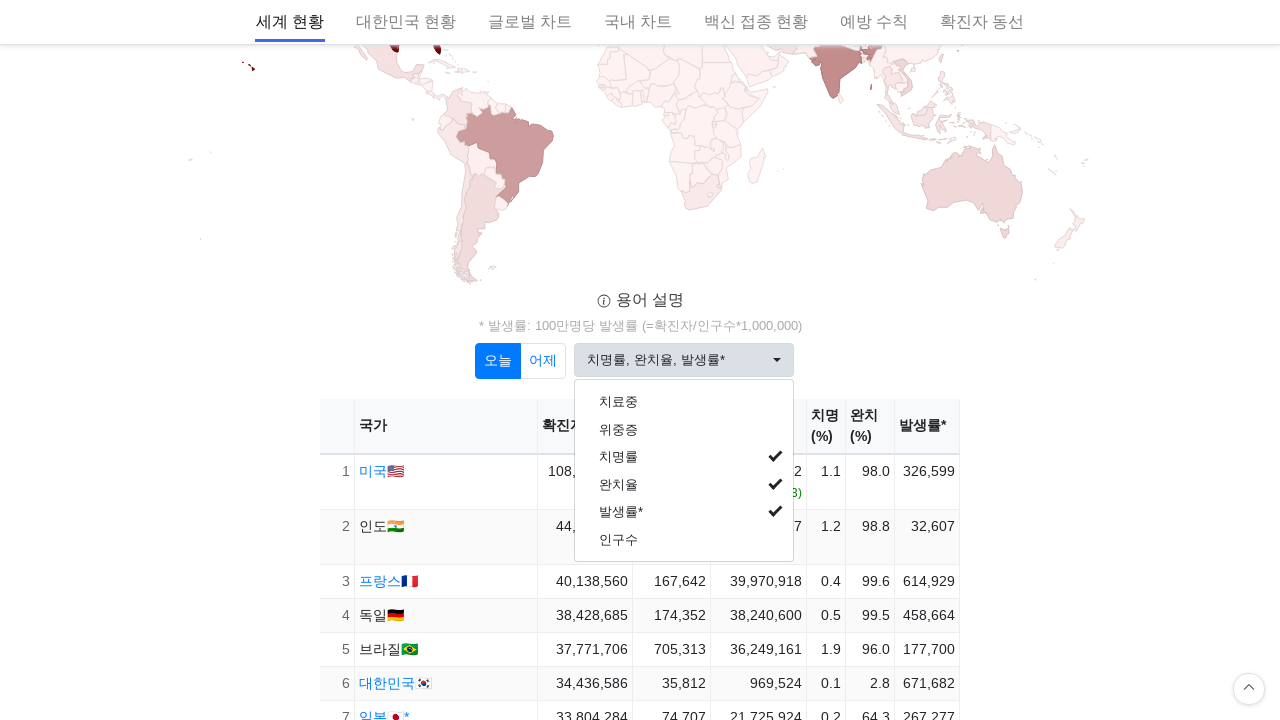

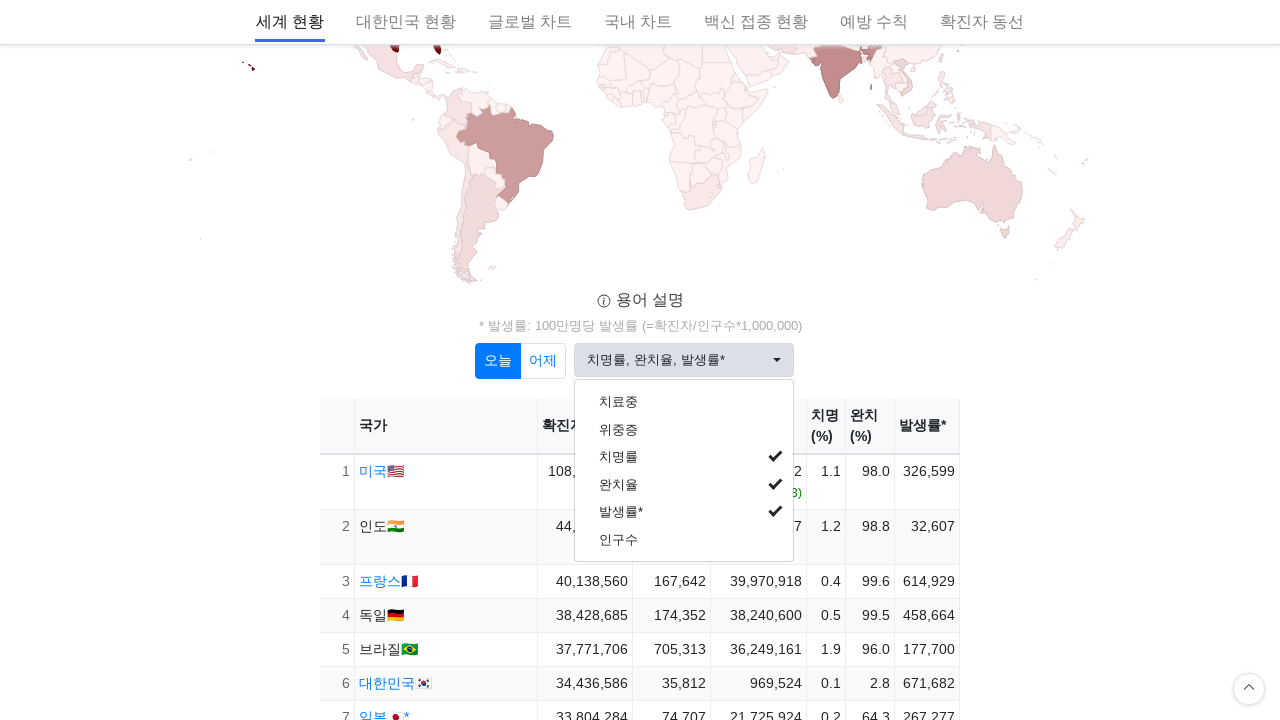